Tests nested frames navigation by clicking on "Nested Frames" link, switching to the top frame, then to the middle frame, and verifying the content inside the middle frame.

Starting URL: https://the-internet.herokuapp.com/

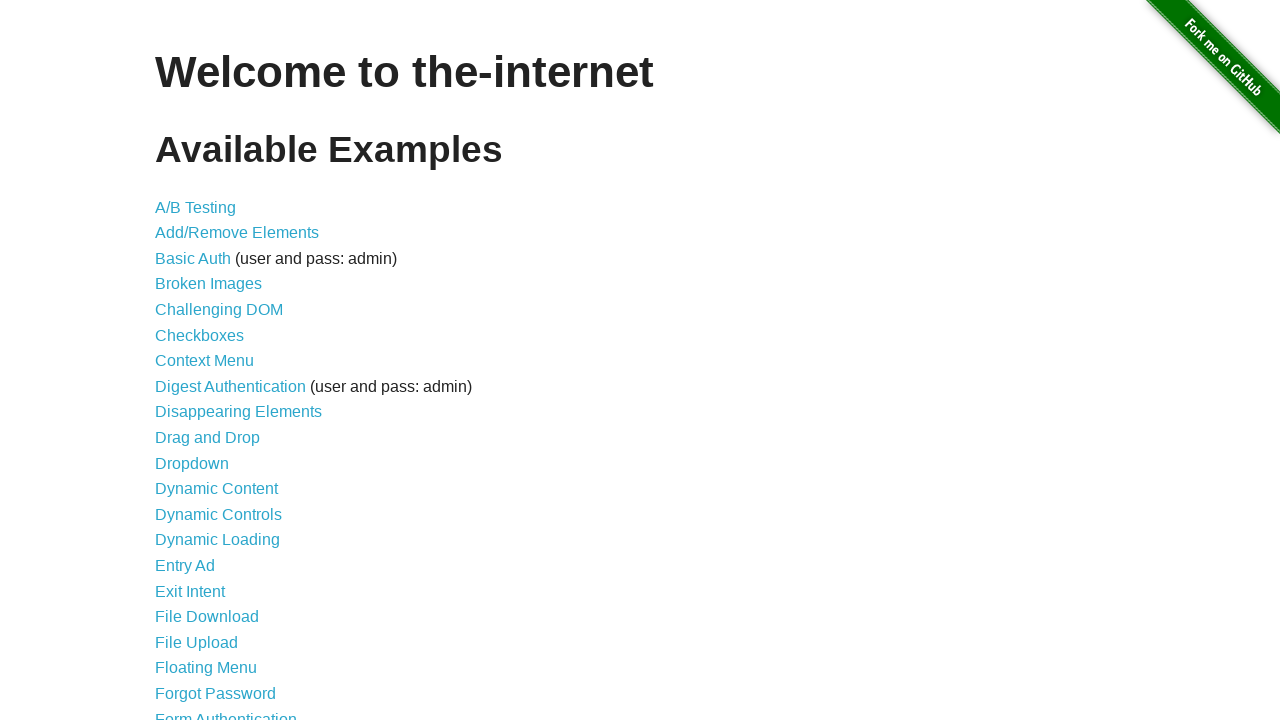

Clicked on 'Nested Frames' link at (210, 395) on a:text('Nested Frames')
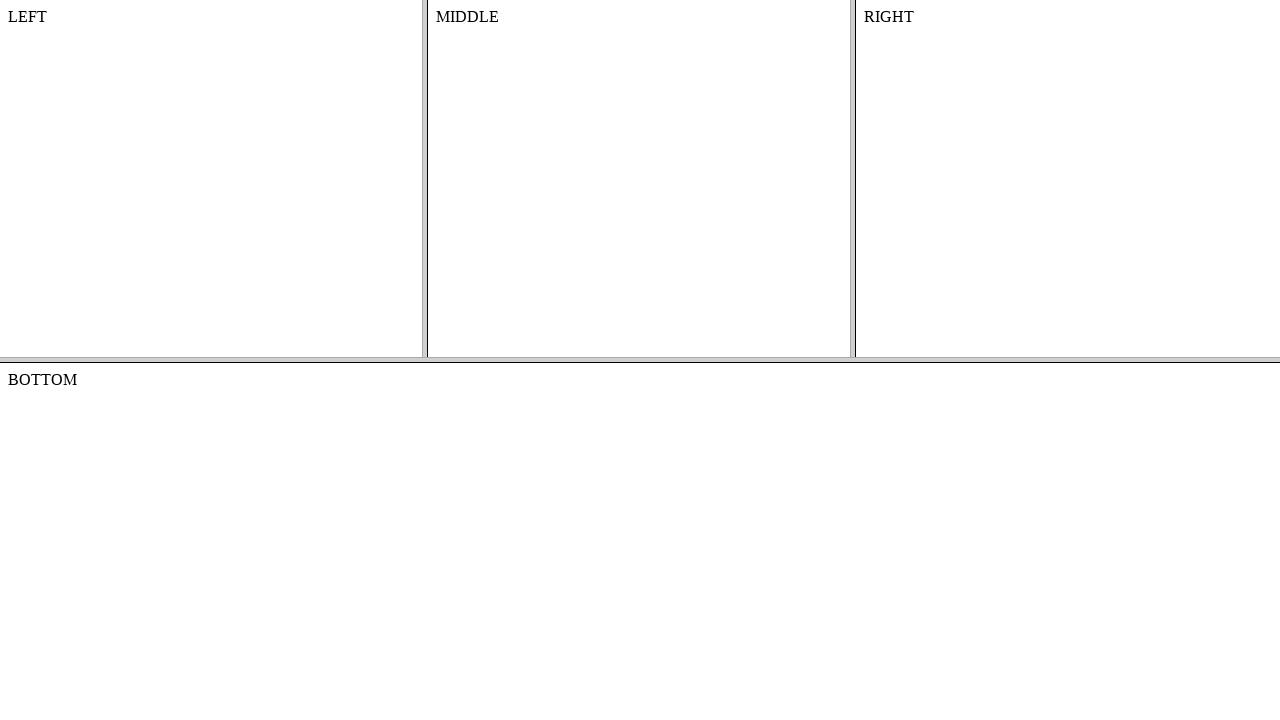

Switched to the top frame
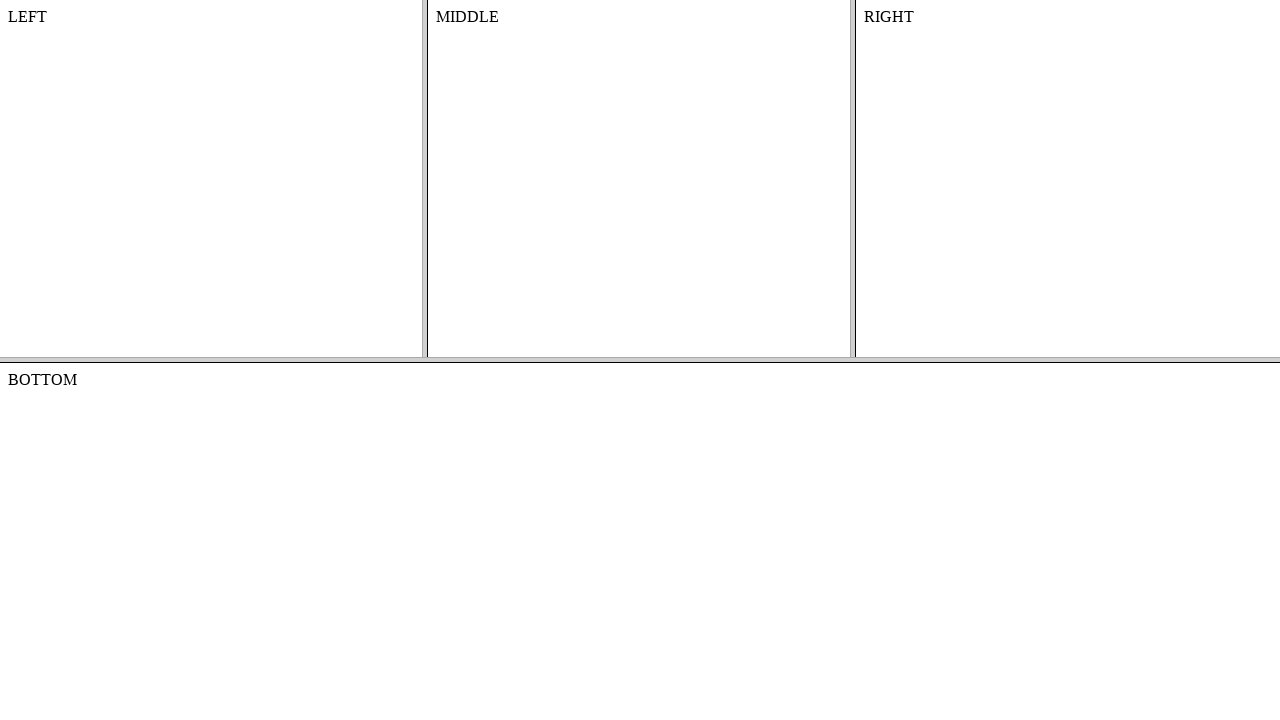

Switched to the middle frame within the top frame
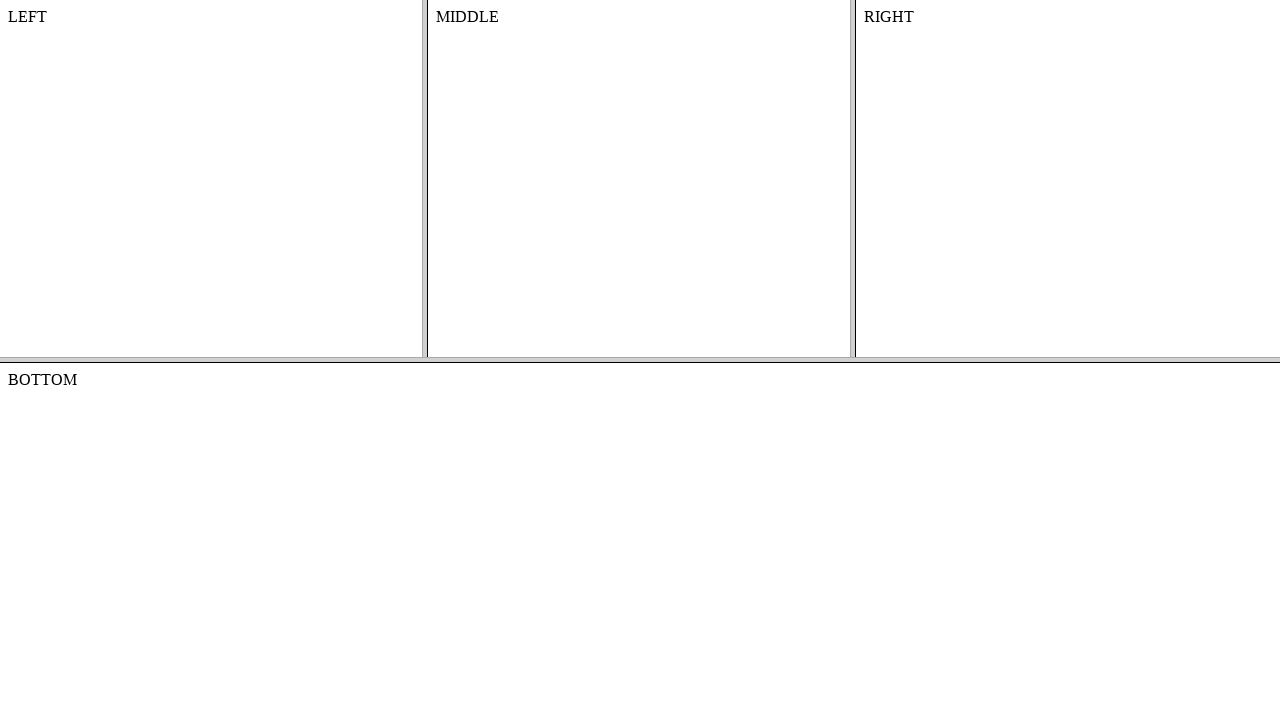

Verified middle frame content is present
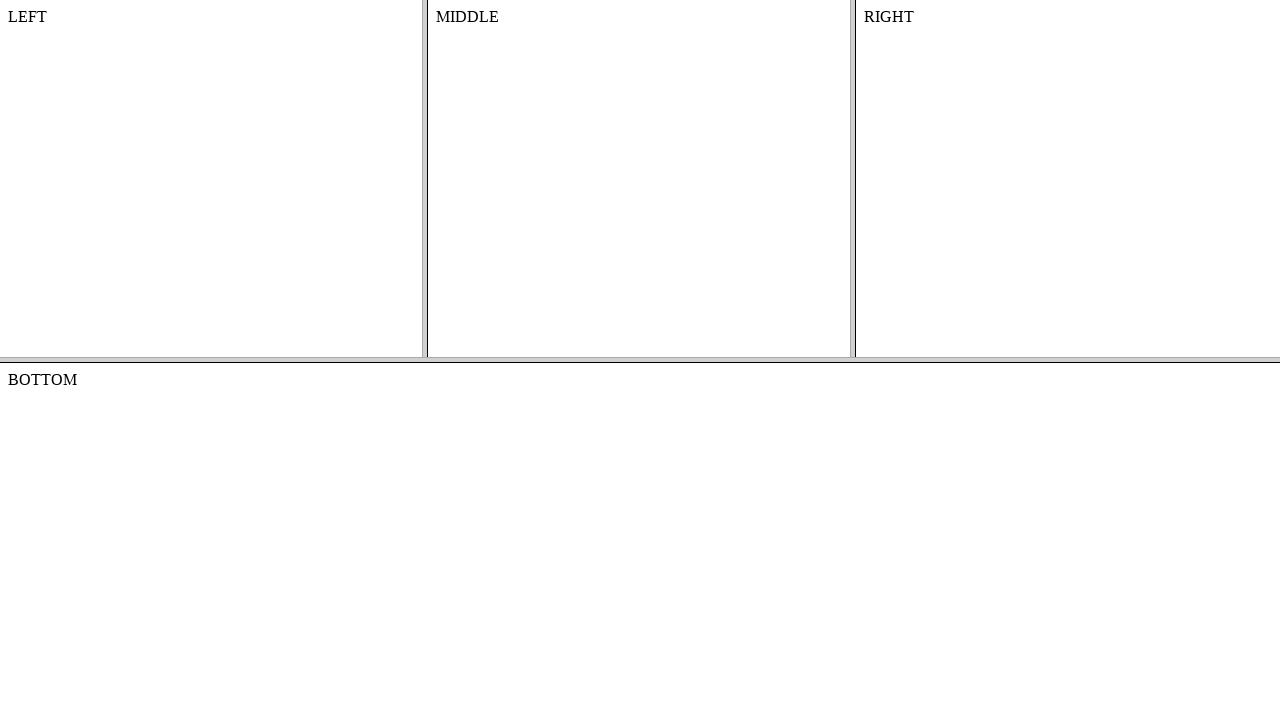

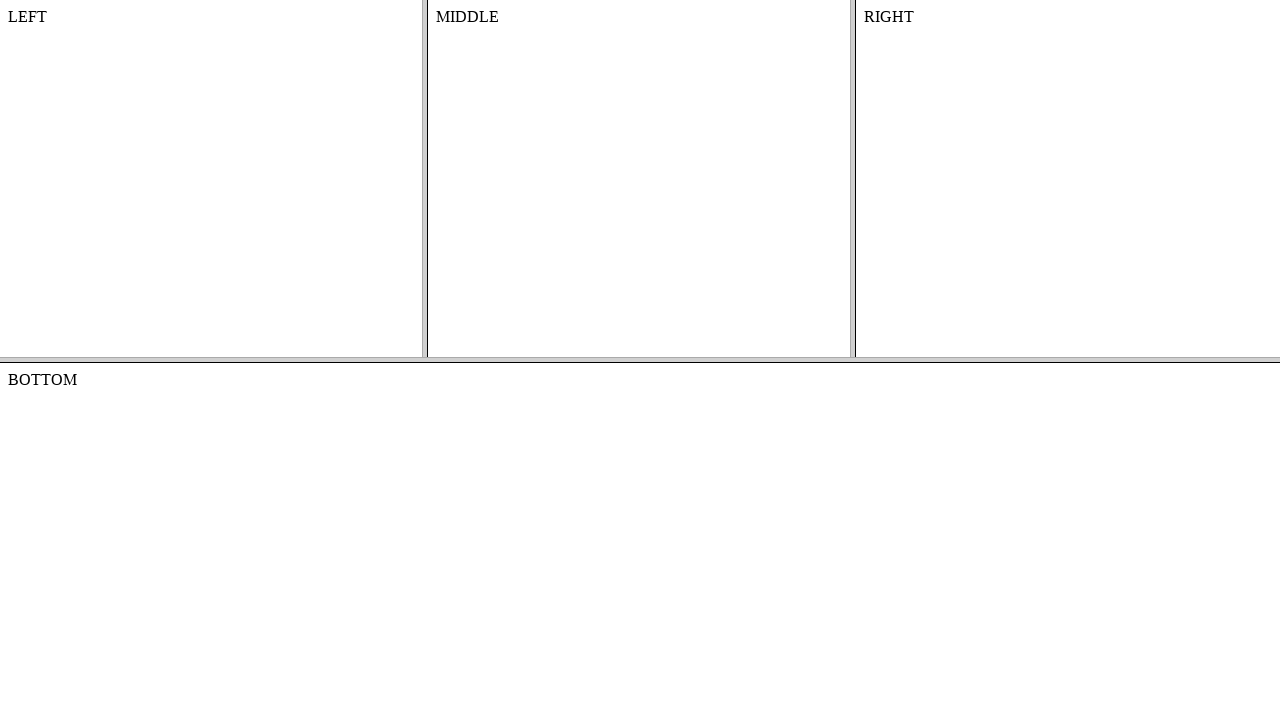